Tests dynamic loading with fluent wait by navigating to a hidden element page, clicking start, and waiting for "Hello World!" to appear

Starting URL: https://the-internet.herokuapp.com

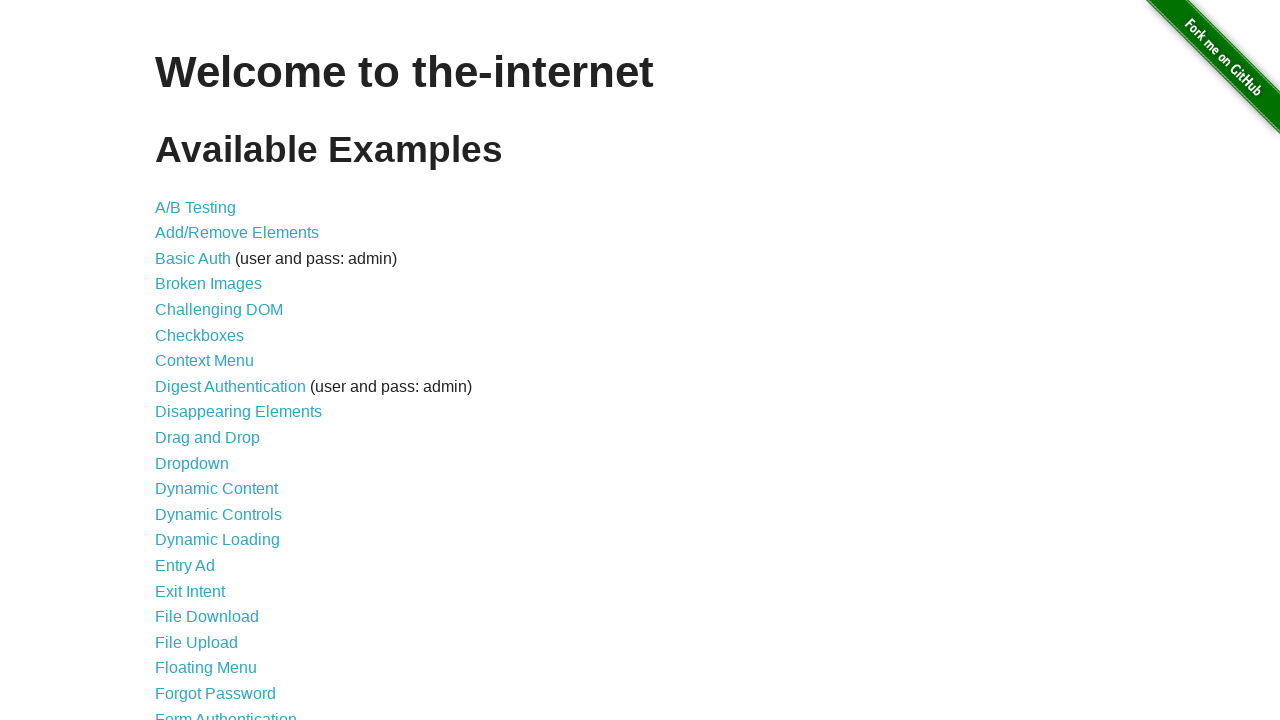

Clicked on Dynamic Loading link at (218, 540) on text=Dynamic Loading
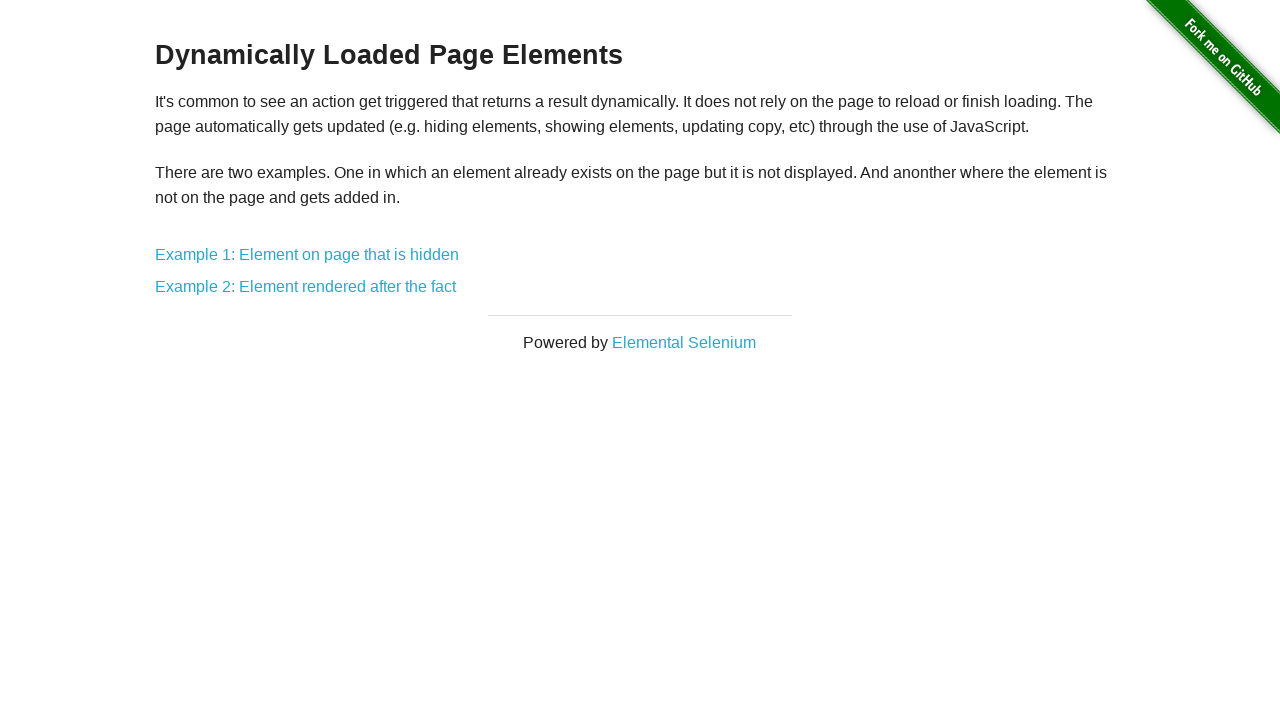

Page footer became visible
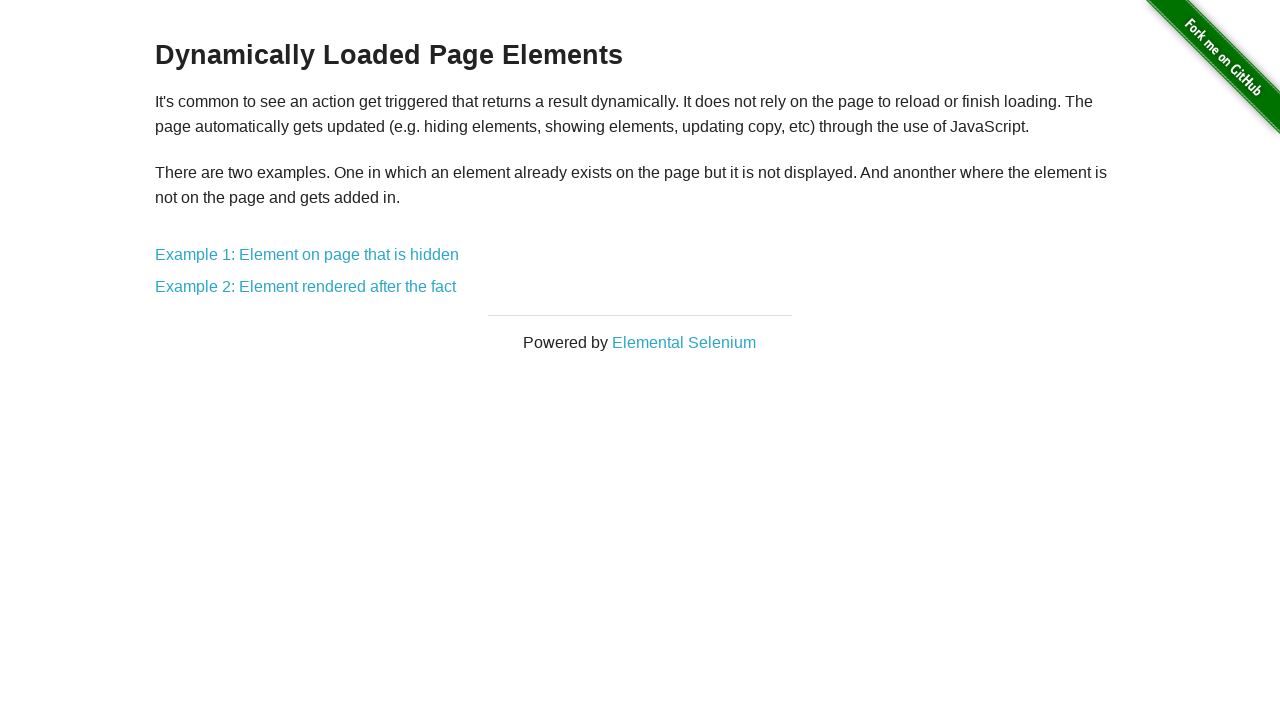

Clicked on Example 1: Element on page that is hidden link at (307, 255) on text=Example 1: Element on page that is hidden
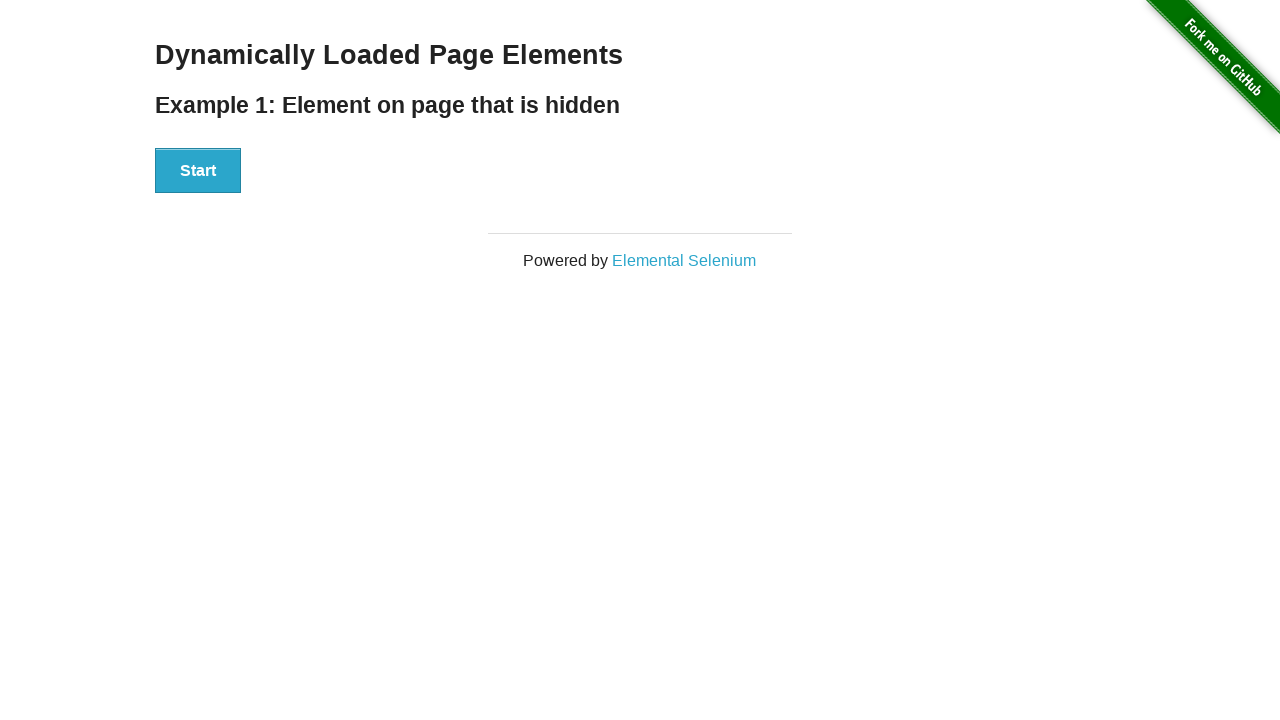

Clicked the Start button to begin dynamic loading at (198, 171) on button:has-text('Start')
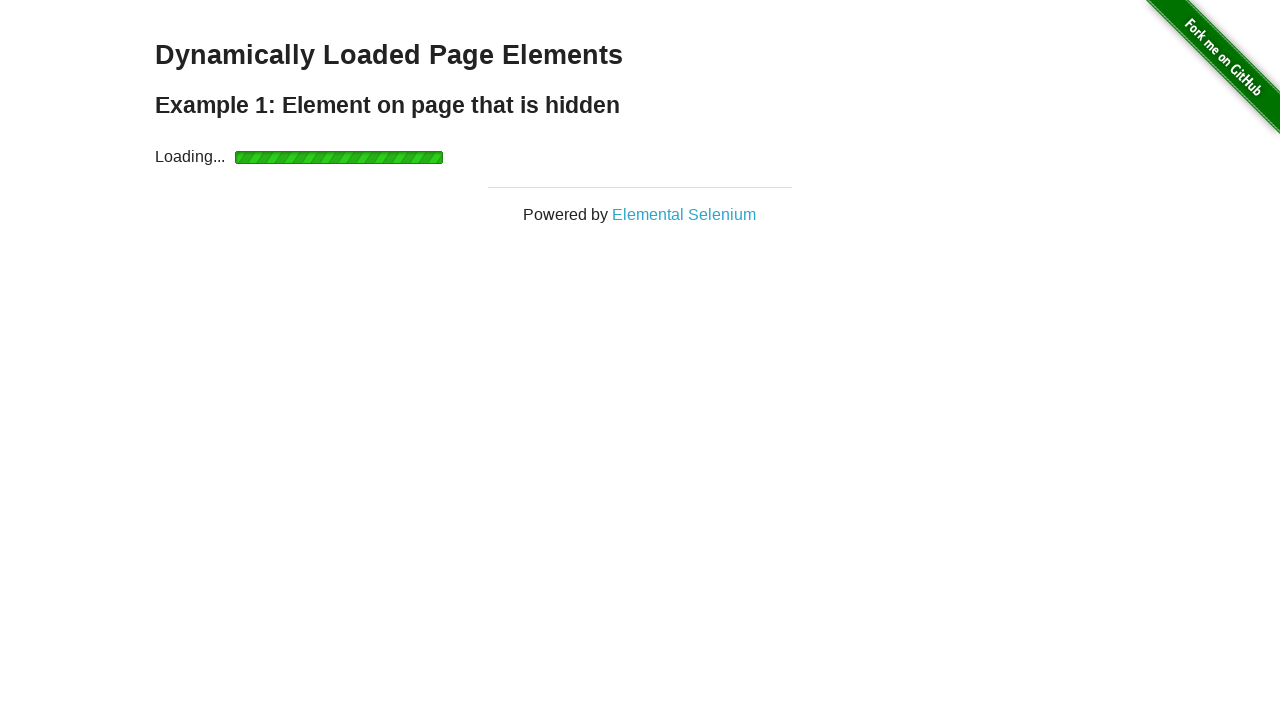

Waited for 'Hello World!' text to appear
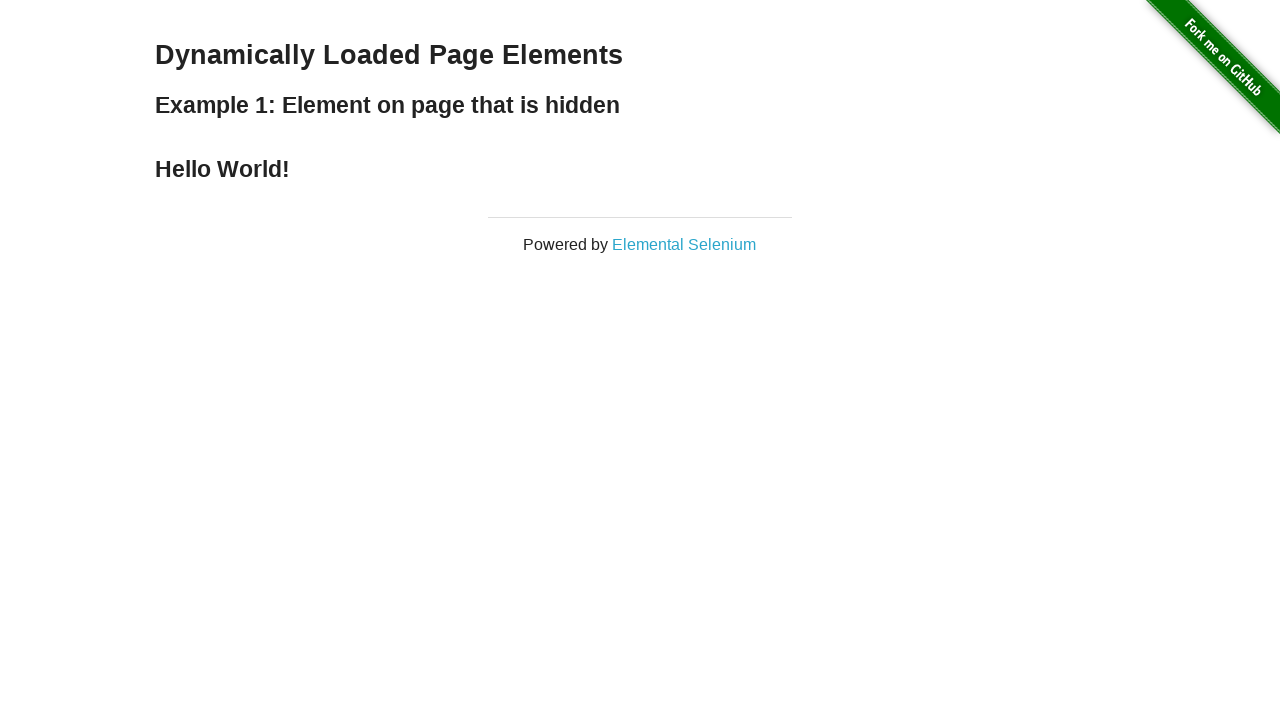

Verified 'Hello World!' text is present in the result
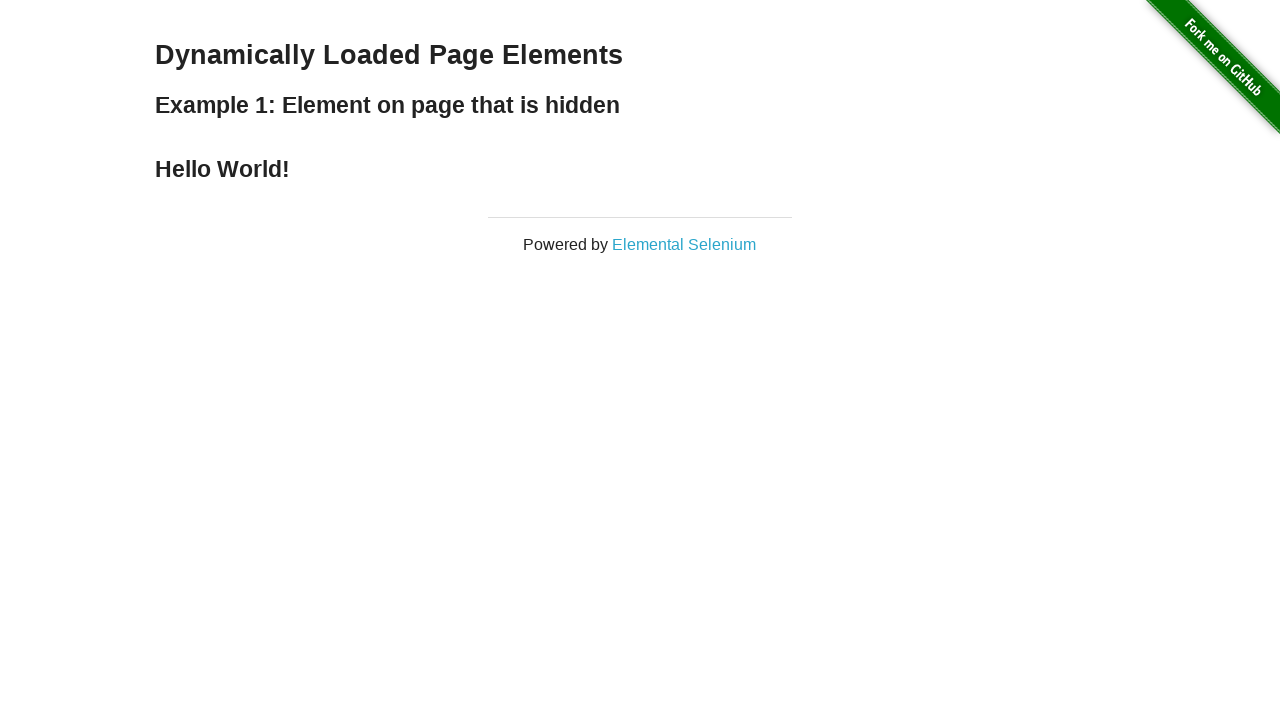

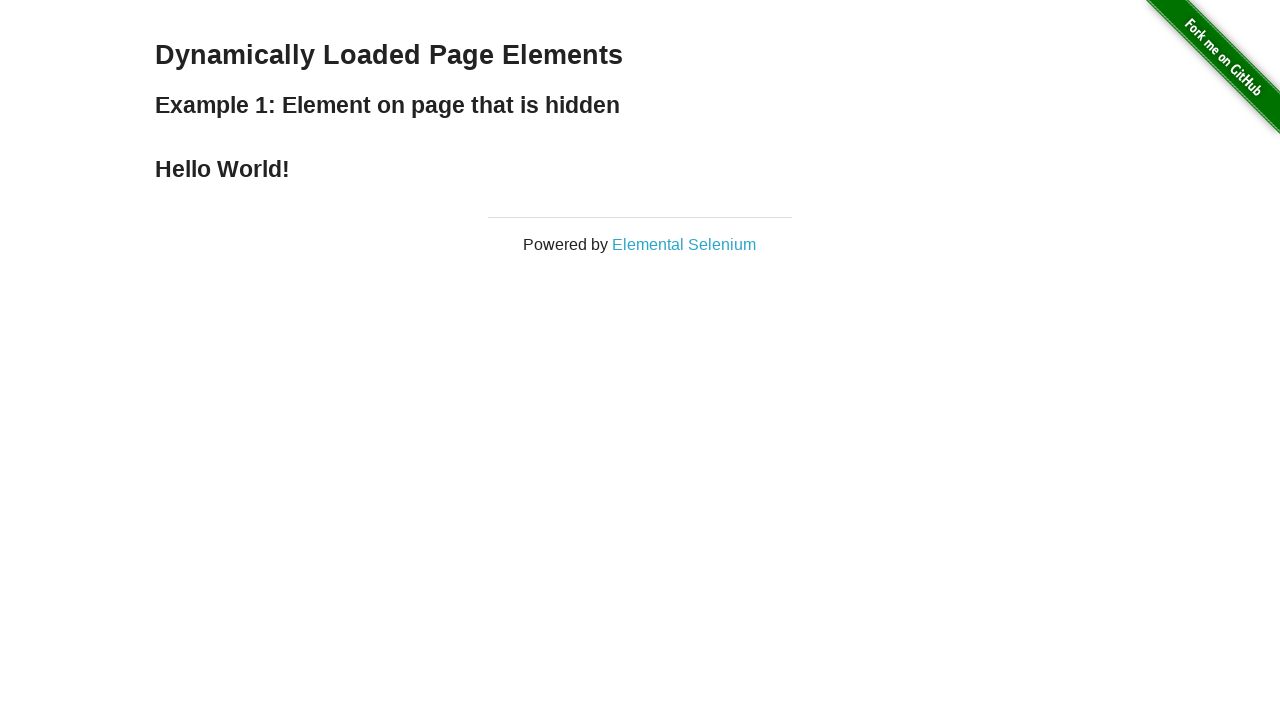